Tests clicking on the Tabs section and then selecting the Toggle Icons tab to verify it displays correctly.

Starting URL: http://www.globalsqa.com/demo-site/

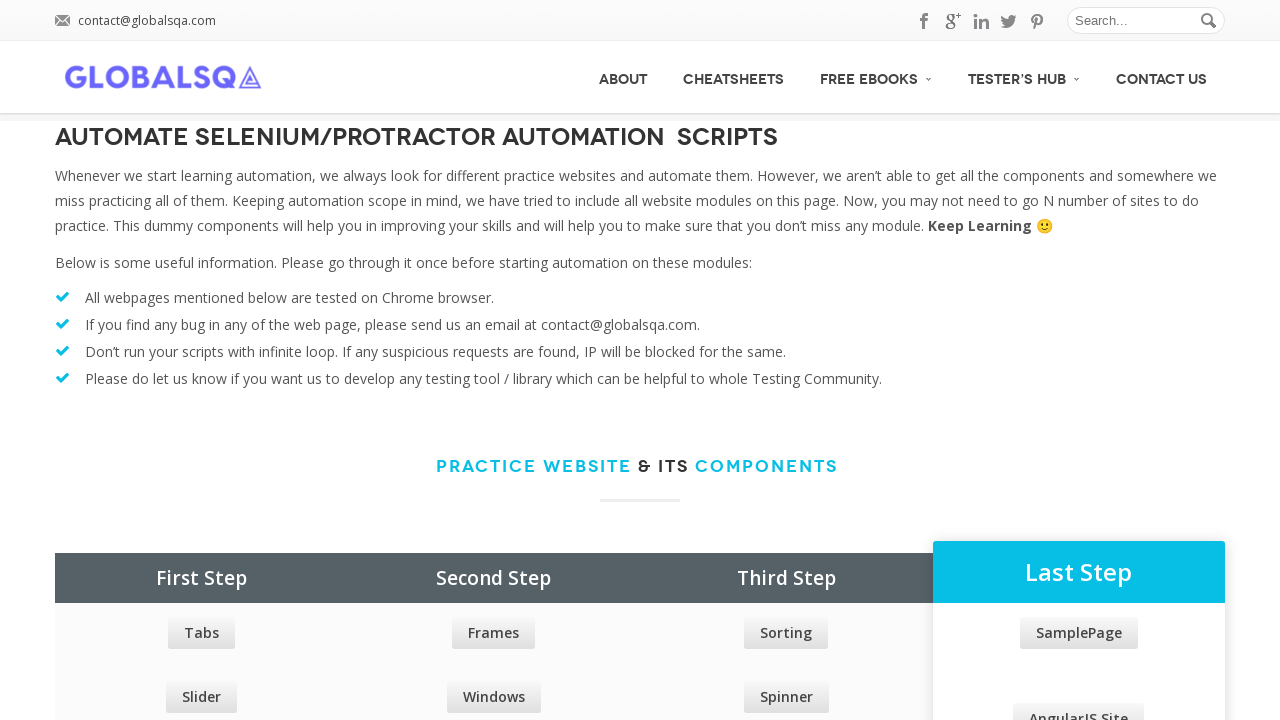

Clicked on Tabs link in the demo site at (201, 633) on xpath=//div[@class="row price_table_holder col_4"]//a[contains(text(), "Tabs")]
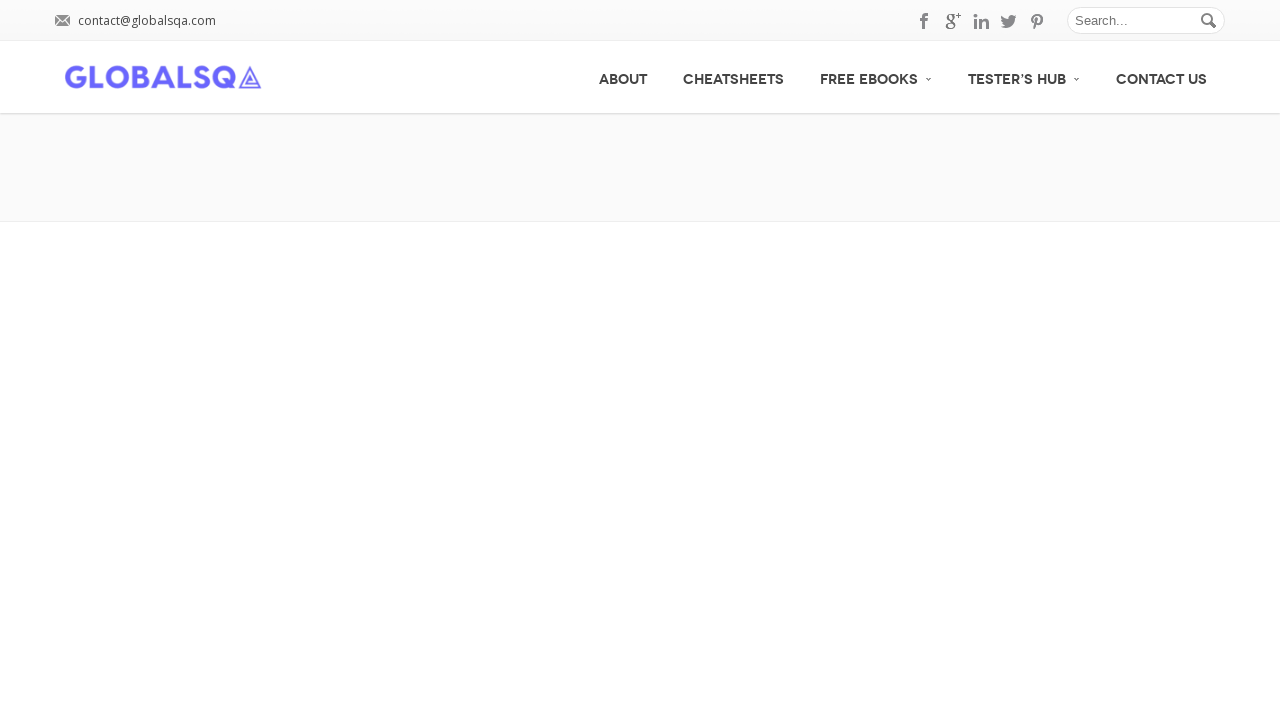

Toggle Icons tab became visible
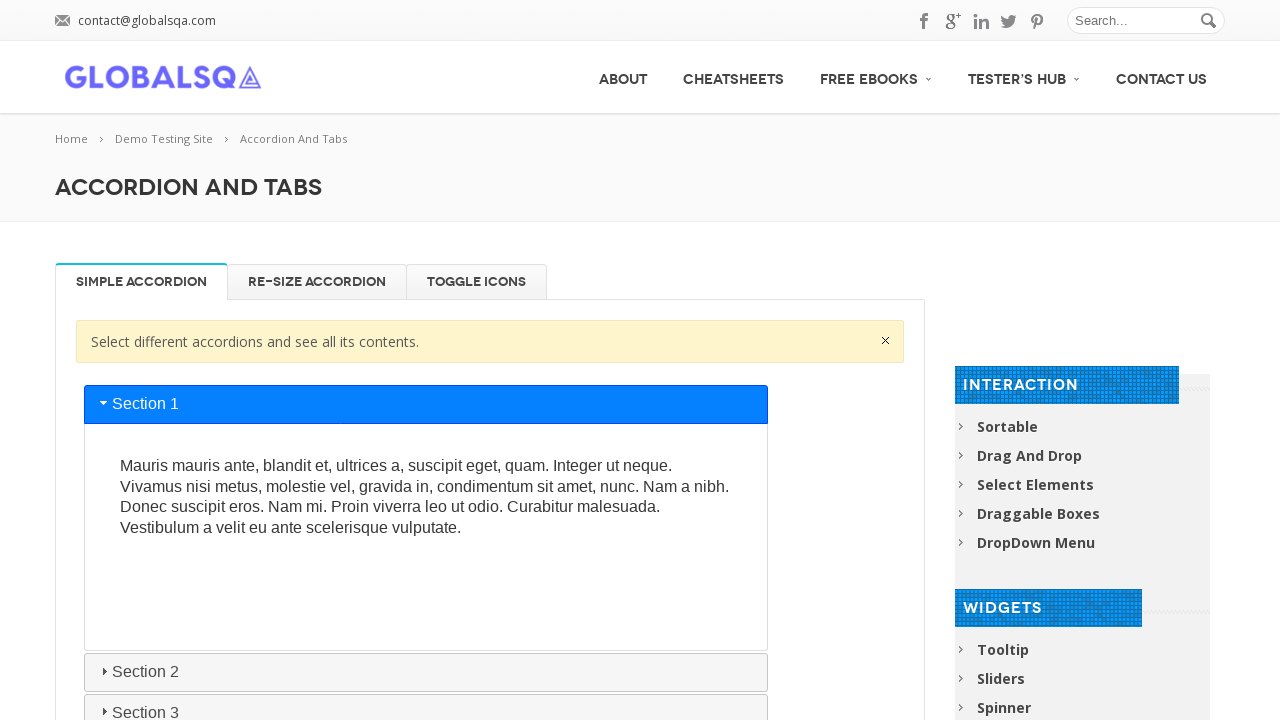

Clicked on Toggle Icons tab at (476, 282) on xpath=//div[@class="newtabs horizontal"]//li[contains(text(), "Toggle Icons")]
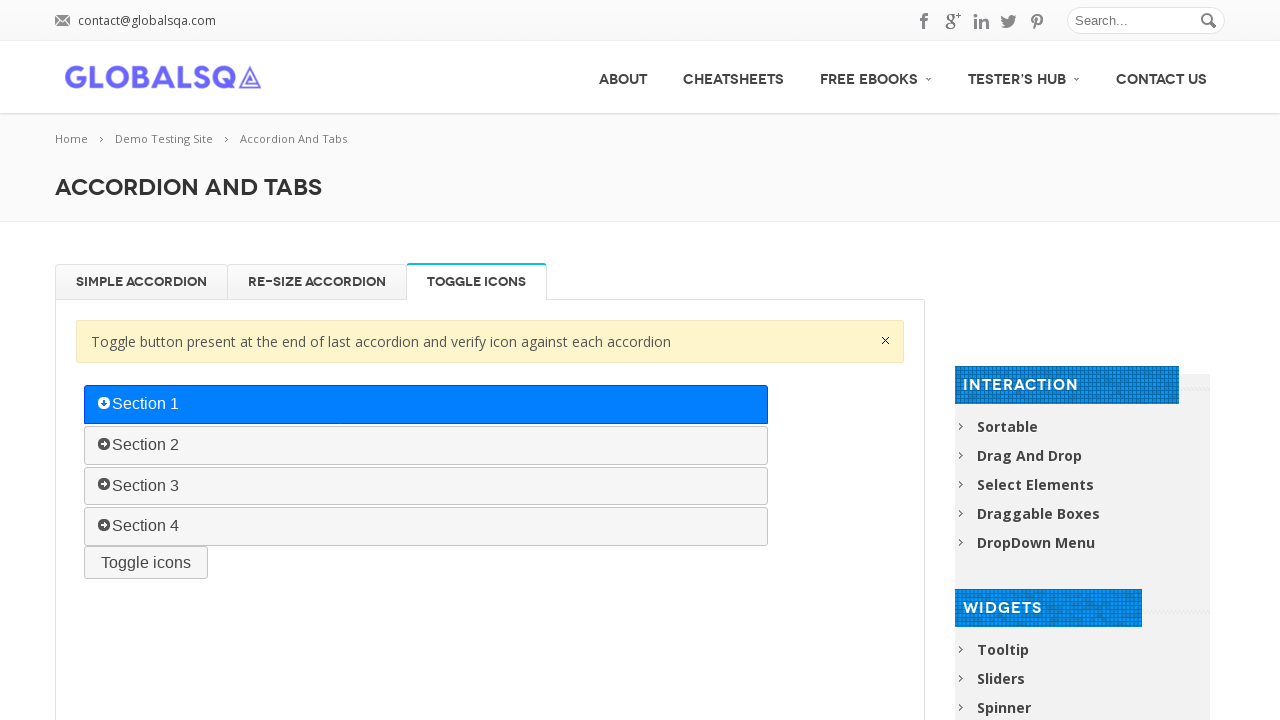

Verified Toggle Icons tab is displayed and visible
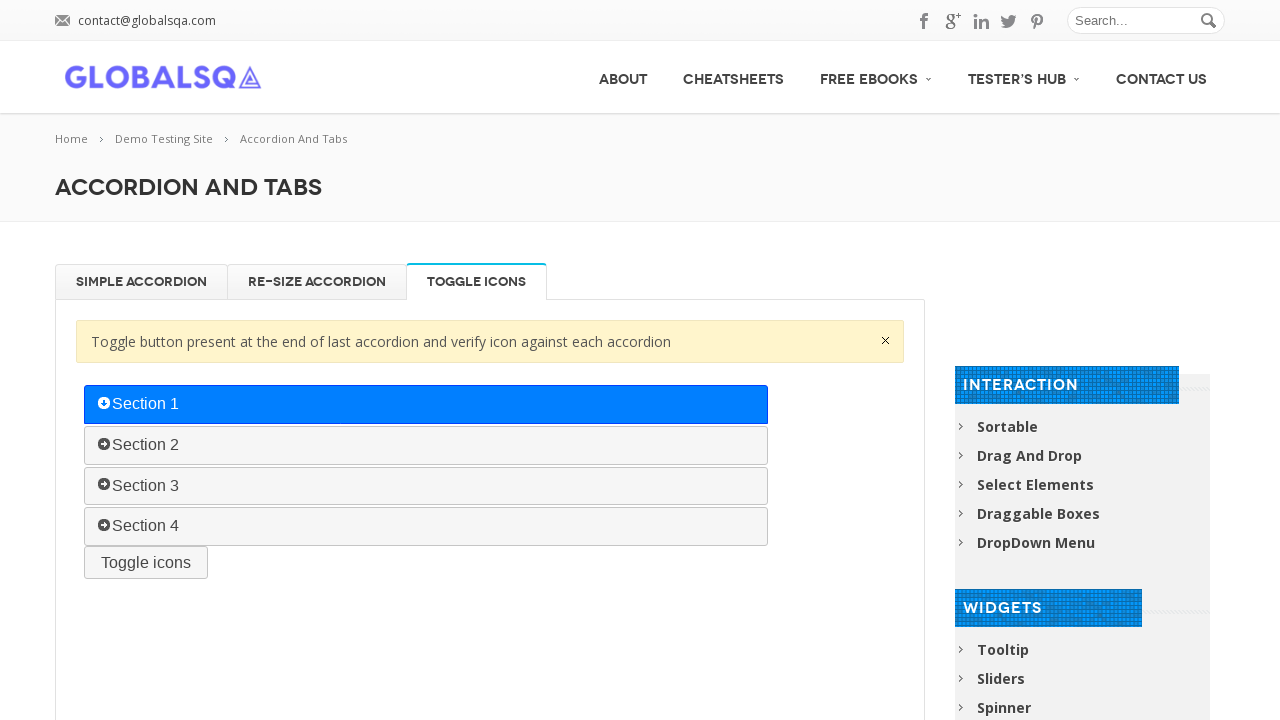

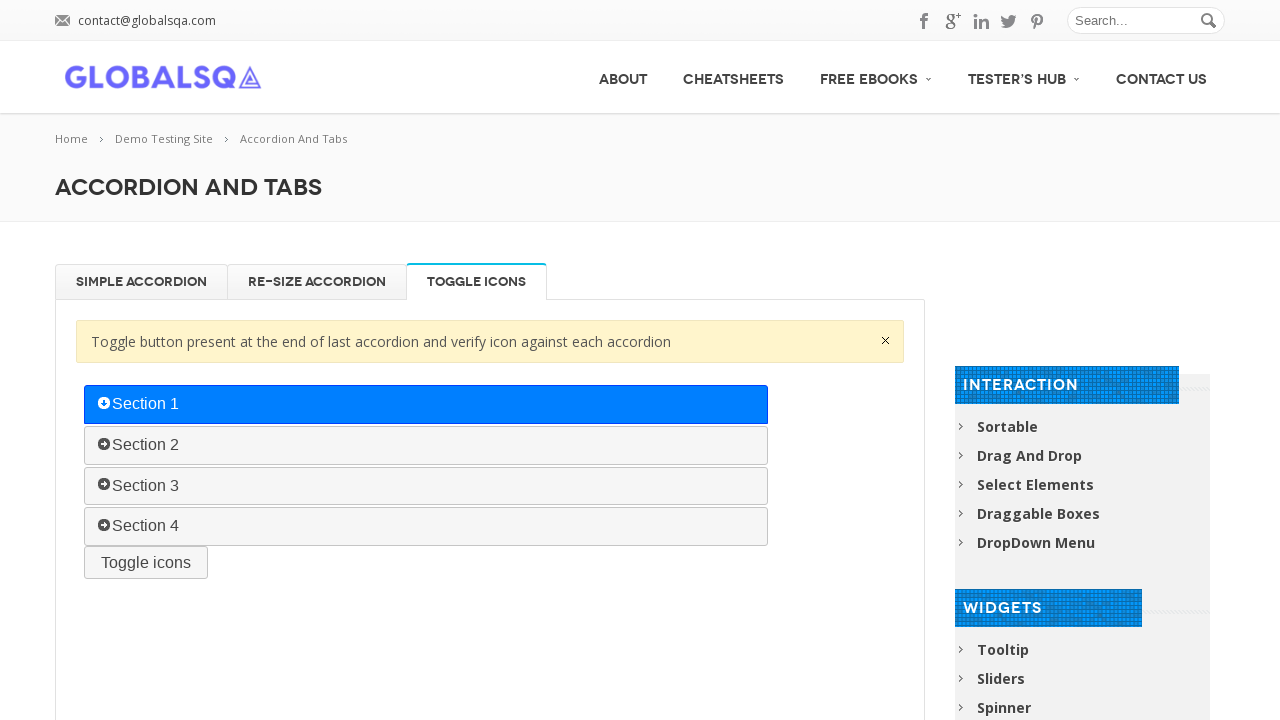